Navigates to a practice automation website, scrolls to the footer section, and locates all links within the footer area to verify they exist and are accessible

Starting URL: https://rahulshettyacademy.com/AutomationPractice/

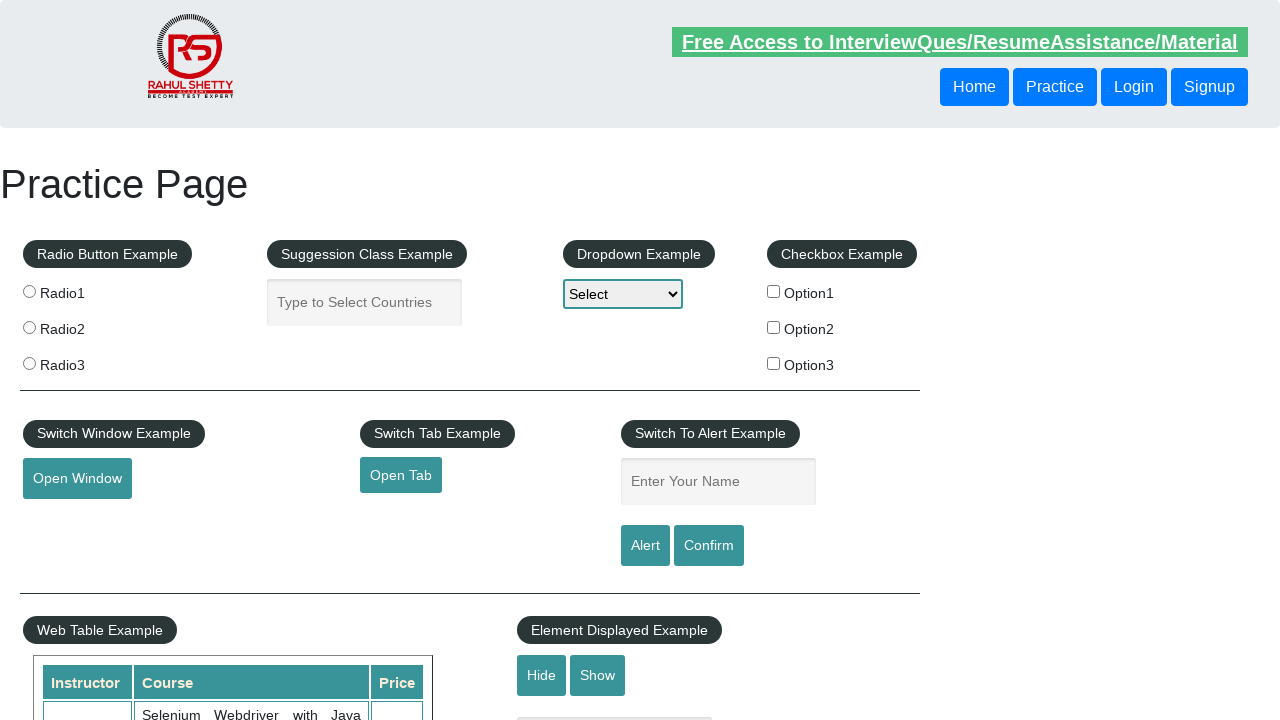

Scrolled down 2000 pixels to reach footer section
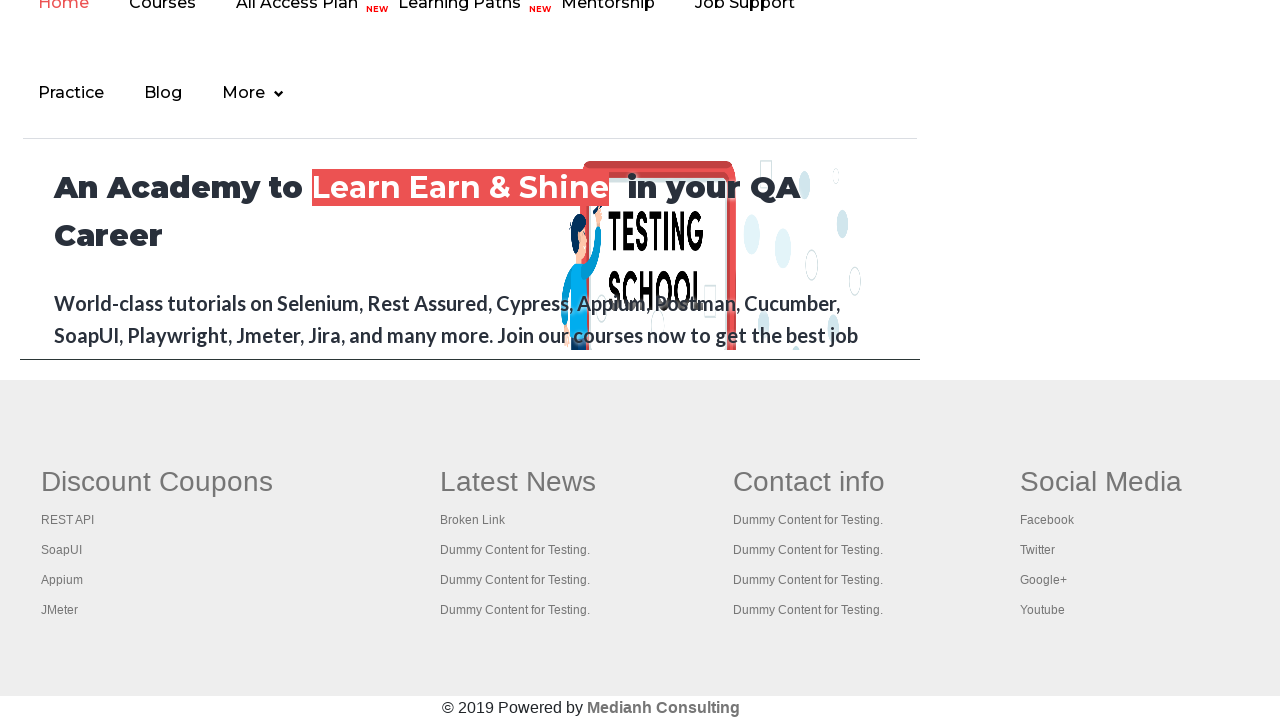

Footer element loaded and became visible
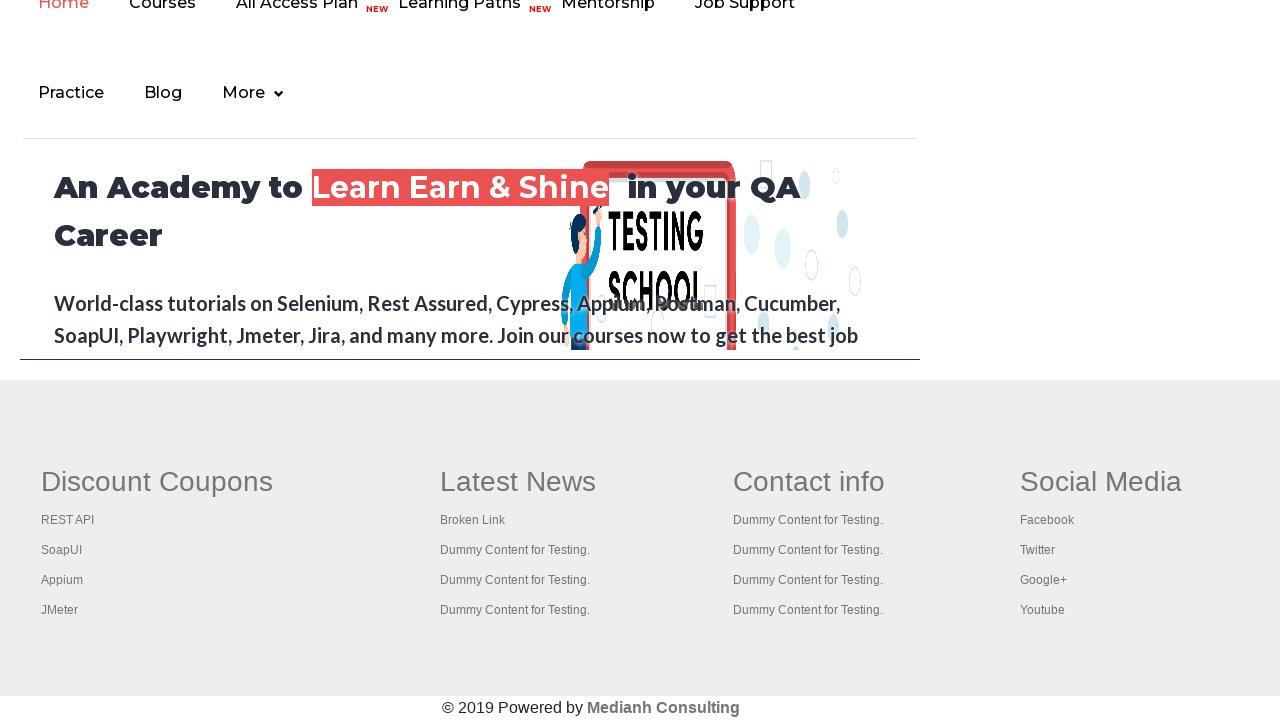

Located footer container element
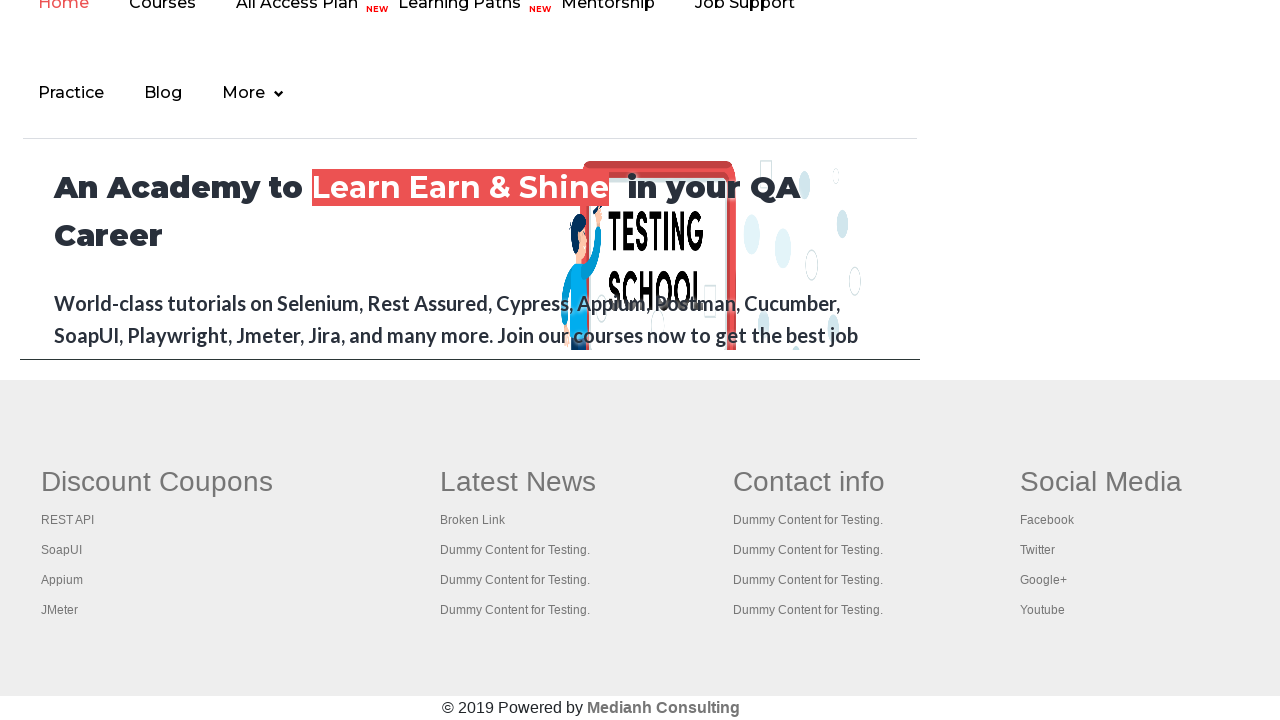

Retrieved all 20 links from footer
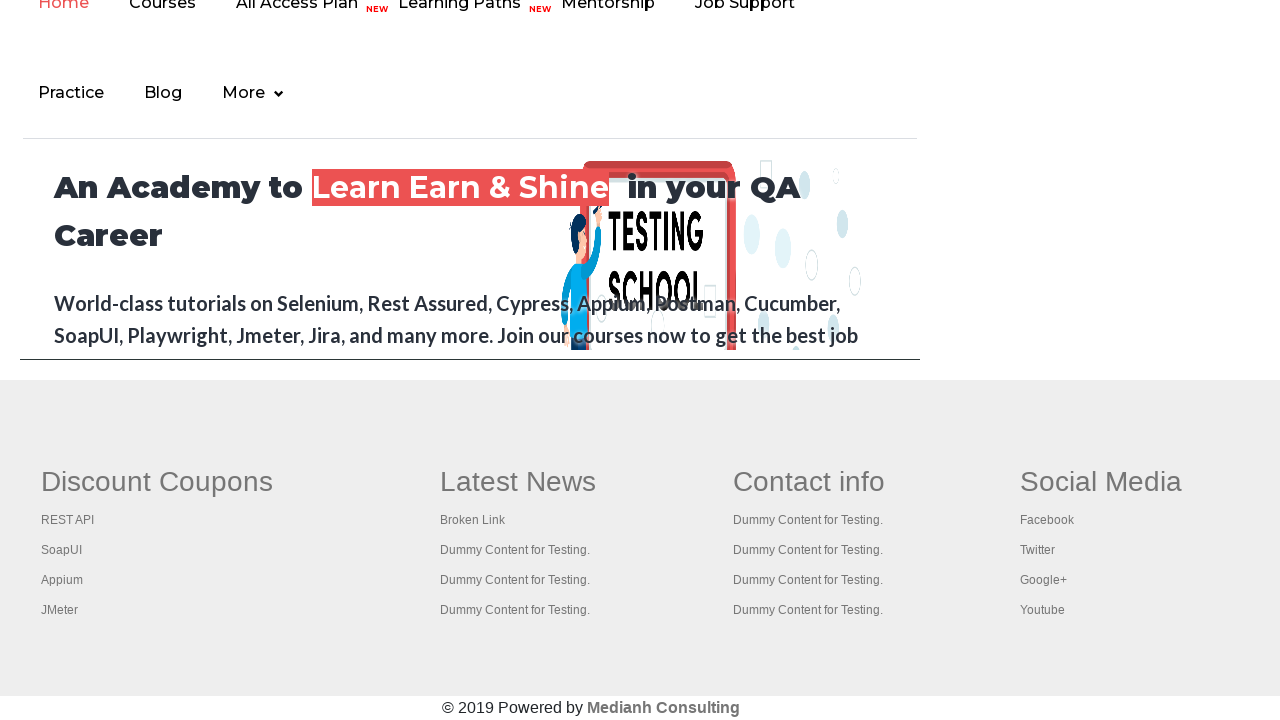

Verified footer link has valid href attribute: #
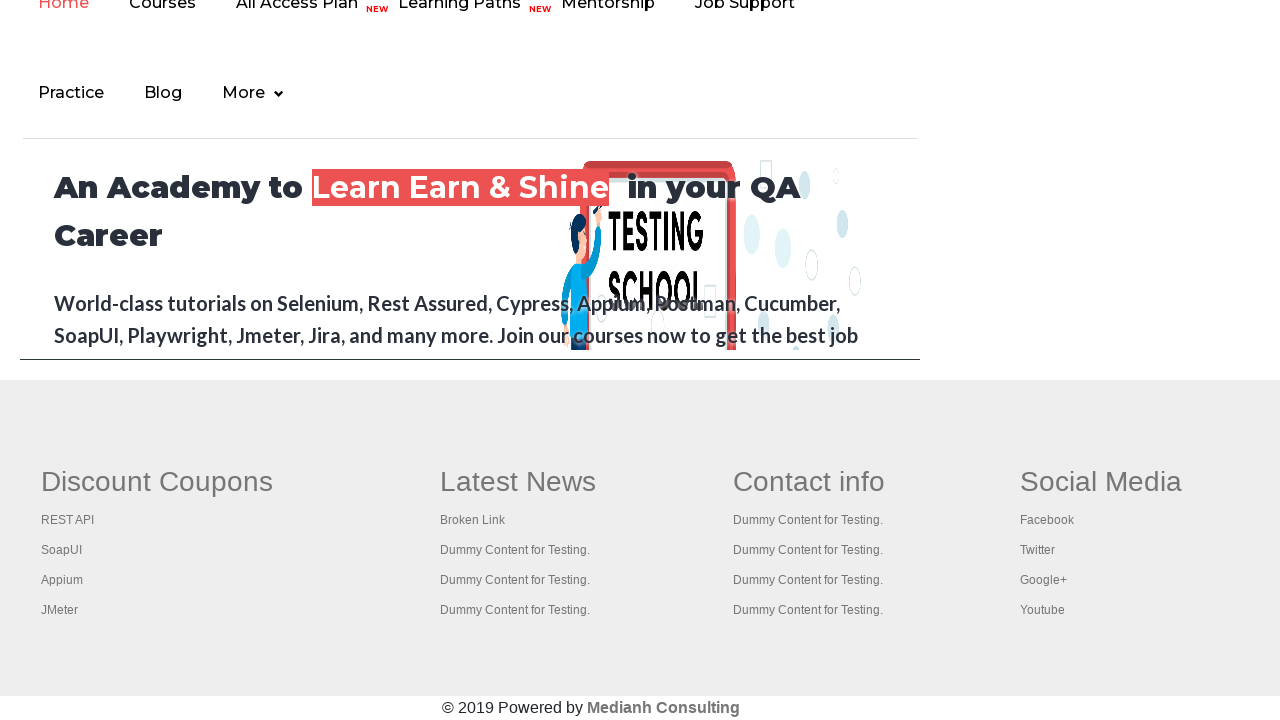

Verified footer link has valid href attribute: http://www.restapitutorial.com/
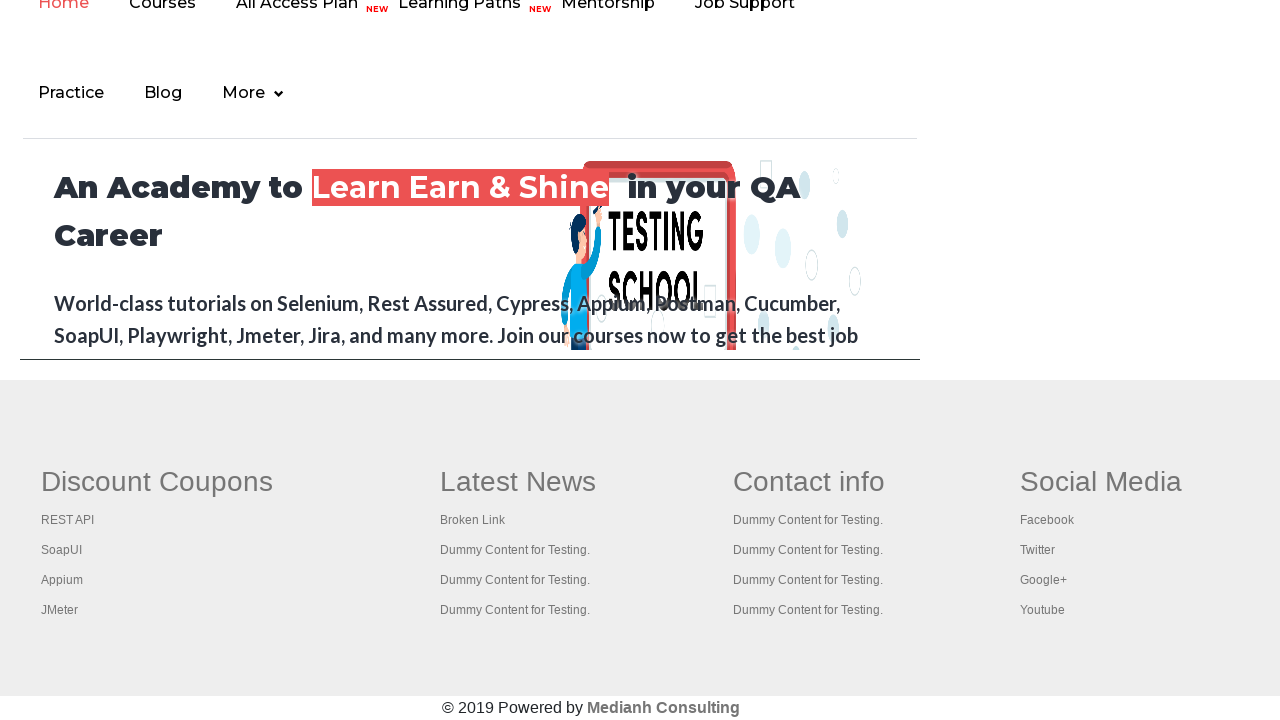

Verified footer link has valid href attribute: https://www.soapui.org/
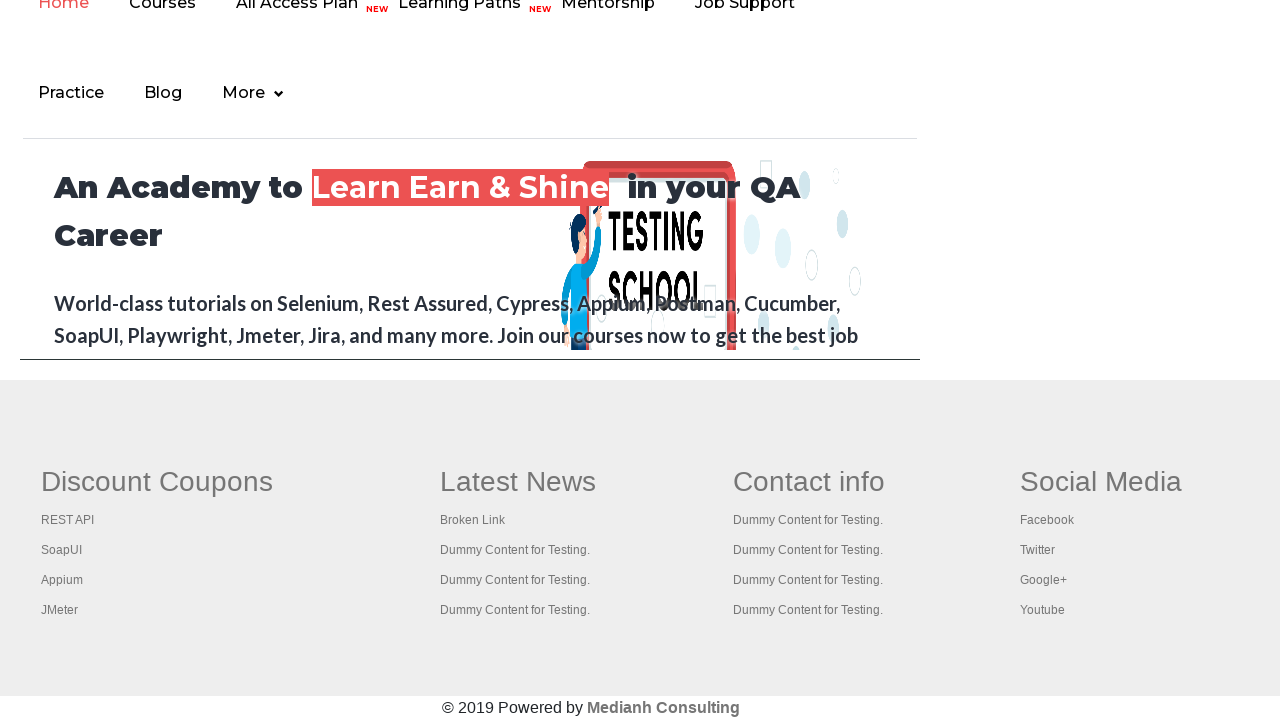

Verified footer link has valid href attribute: https://courses.rahulshettyacademy.com/p/appium-tutorial
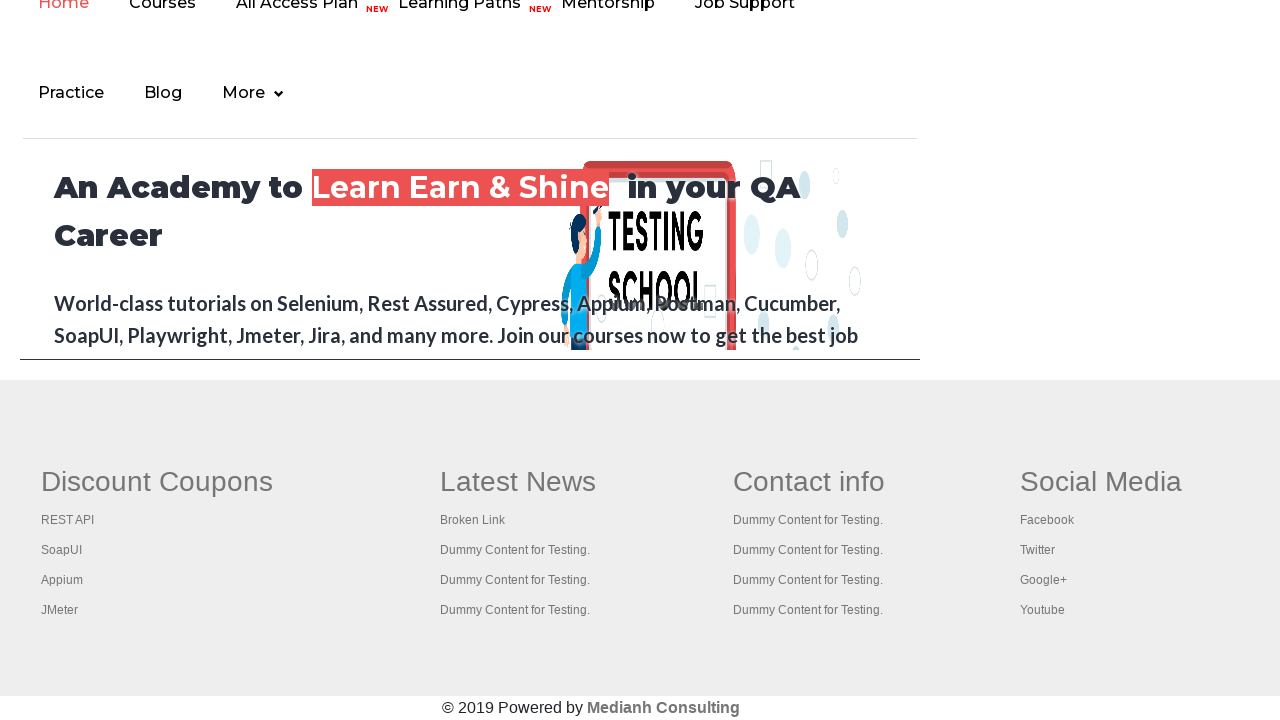

Verified footer link has valid href attribute: https://jmeter.apache.org/
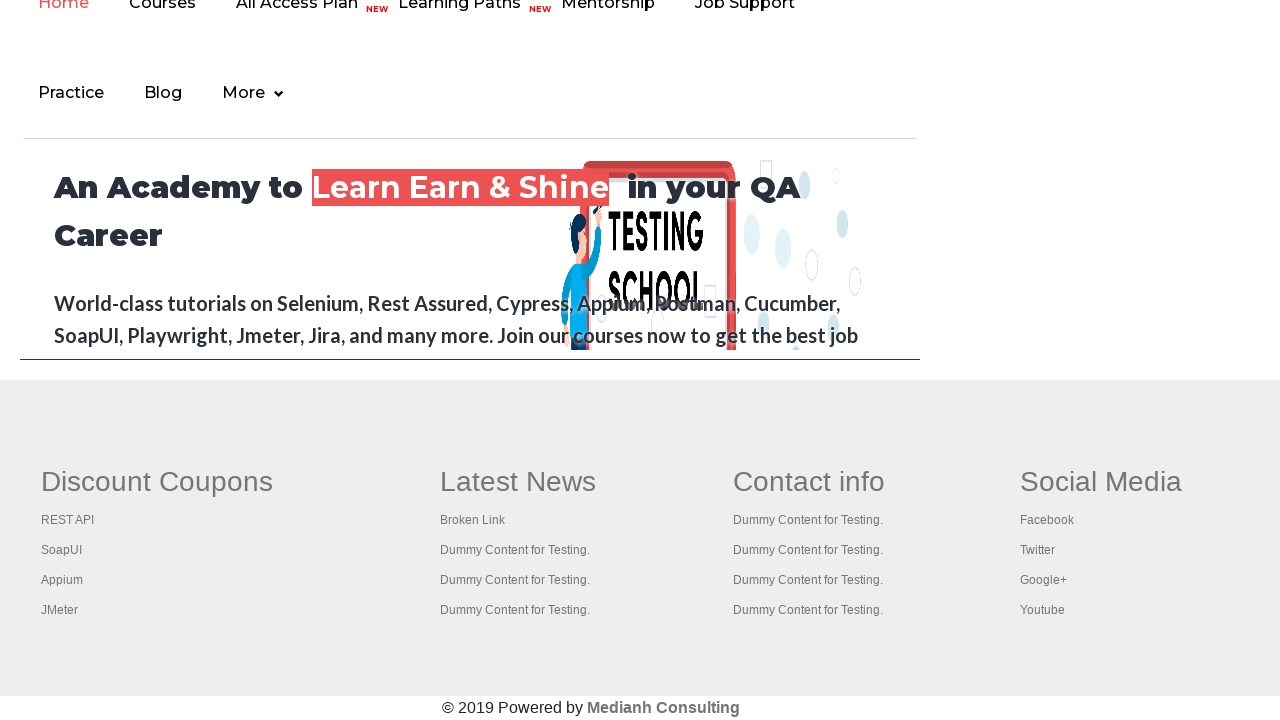

Verified footer link has valid href attribute: #
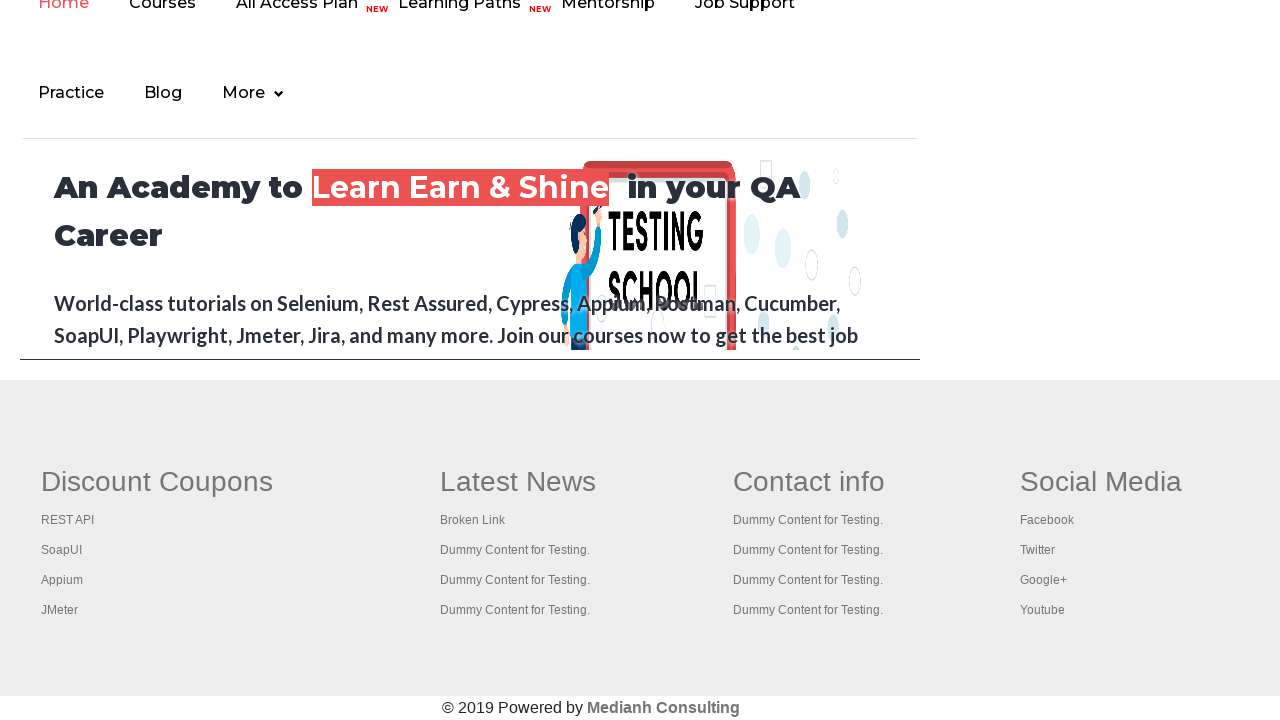

Verified footer link has valid href attribute: https://rahulshettyacademy.com/brokenlink
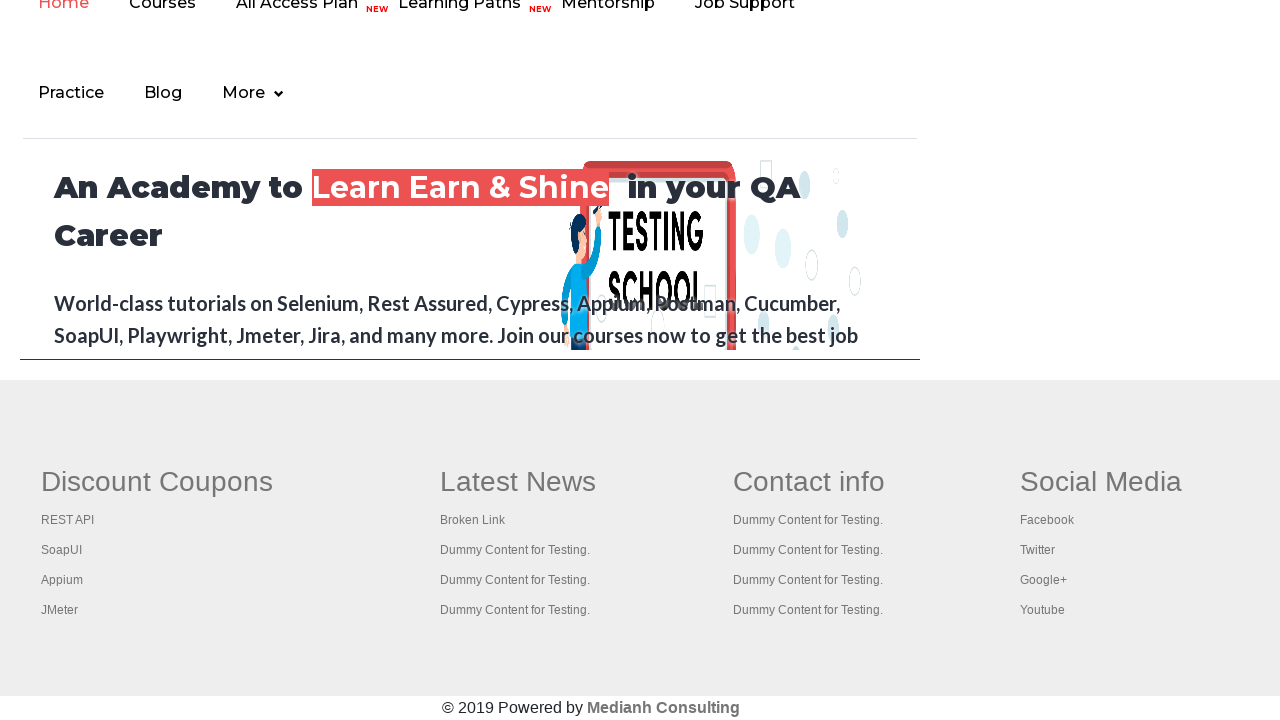

Verified footer link has valid href attribute: #
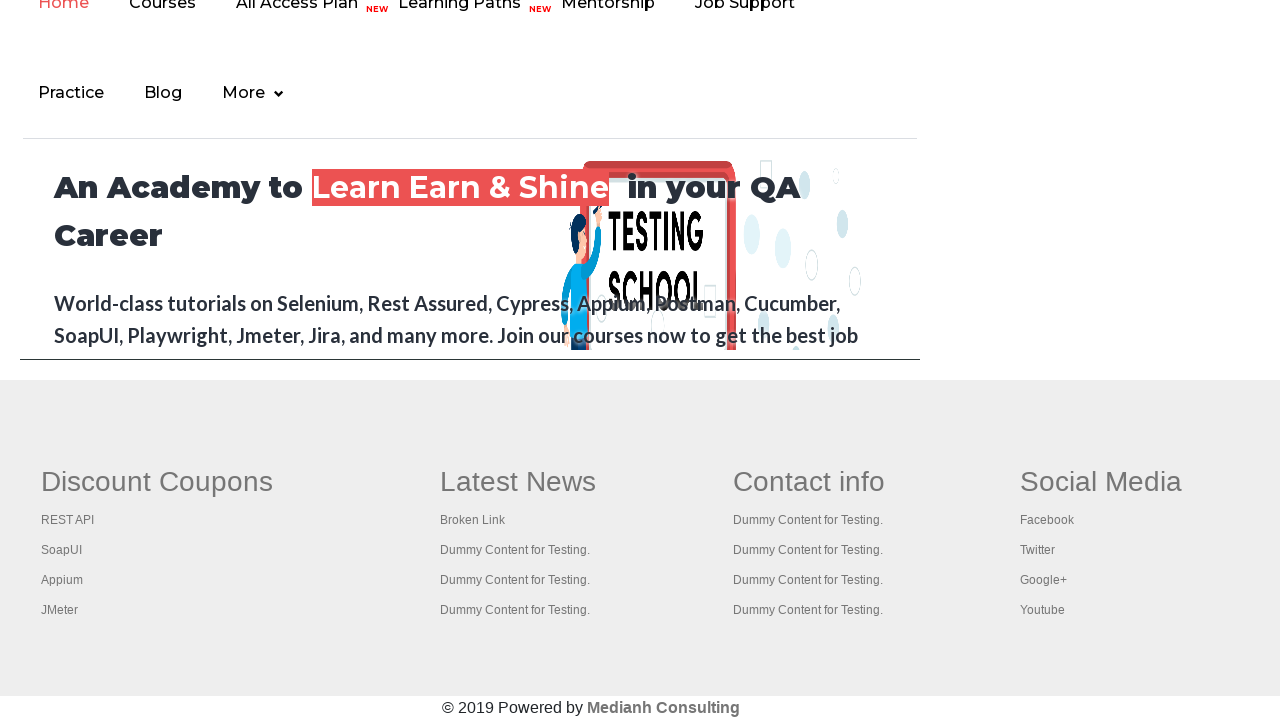

Verified footer link has valid href attribute: #
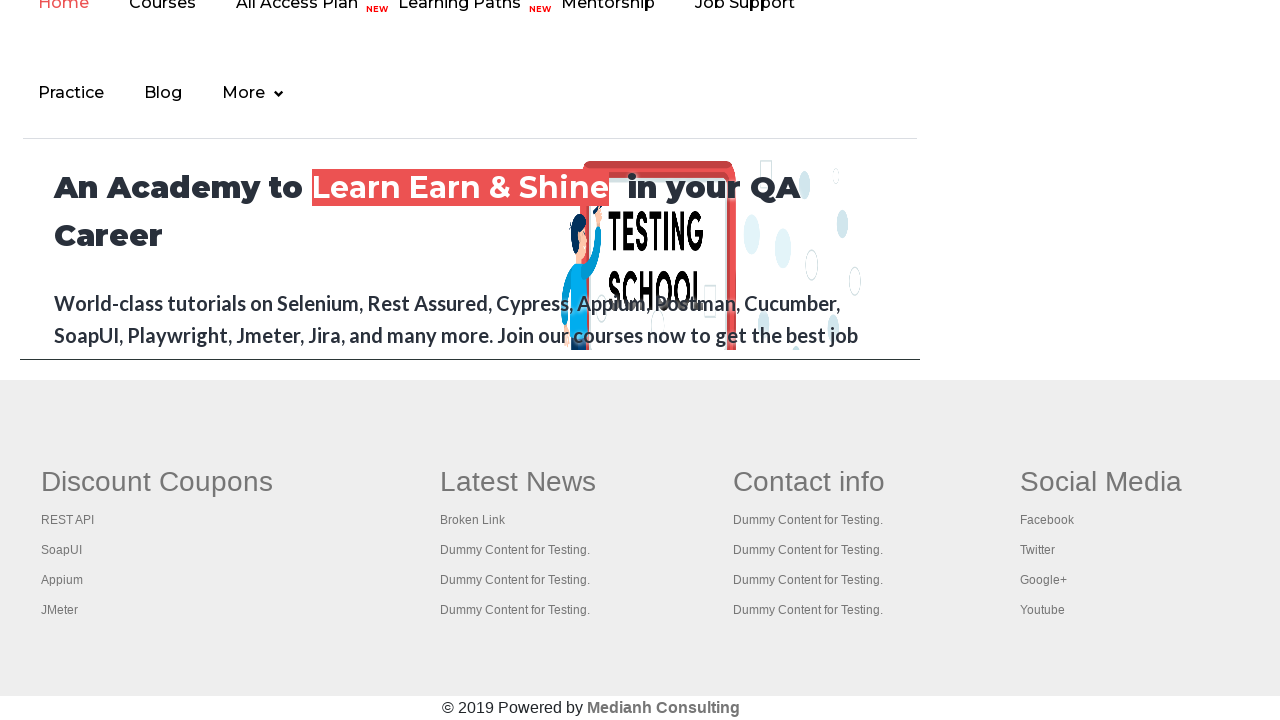

Verified footer link has valid href attribute: #
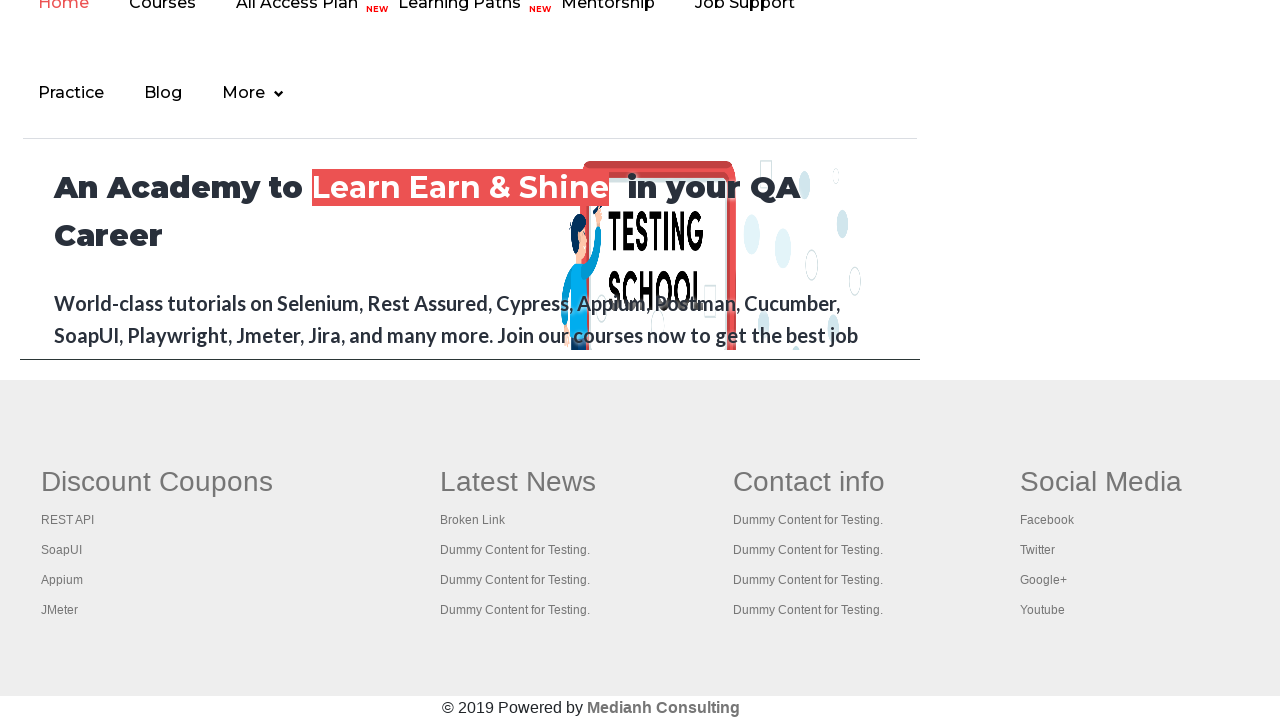

Verified footer link has valid href attribute: #
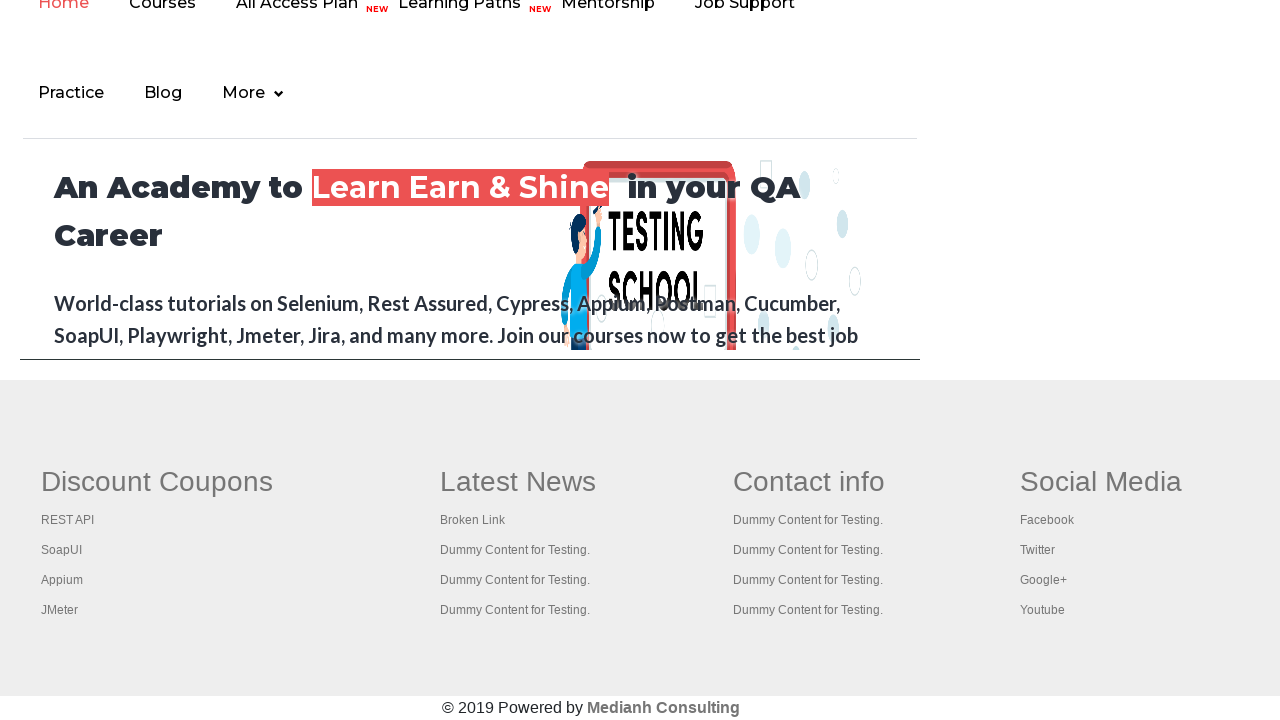

Verified footer link has valid href attribute: #
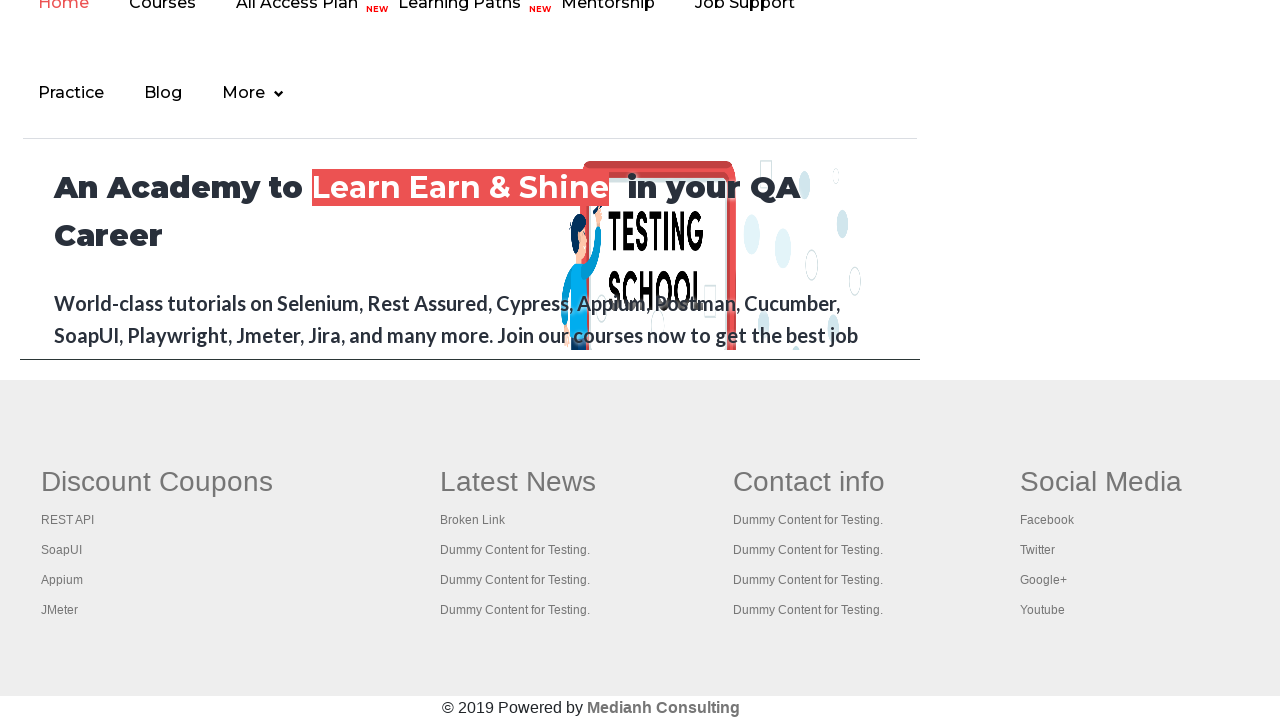

Verified footer link has valid href attribute: #
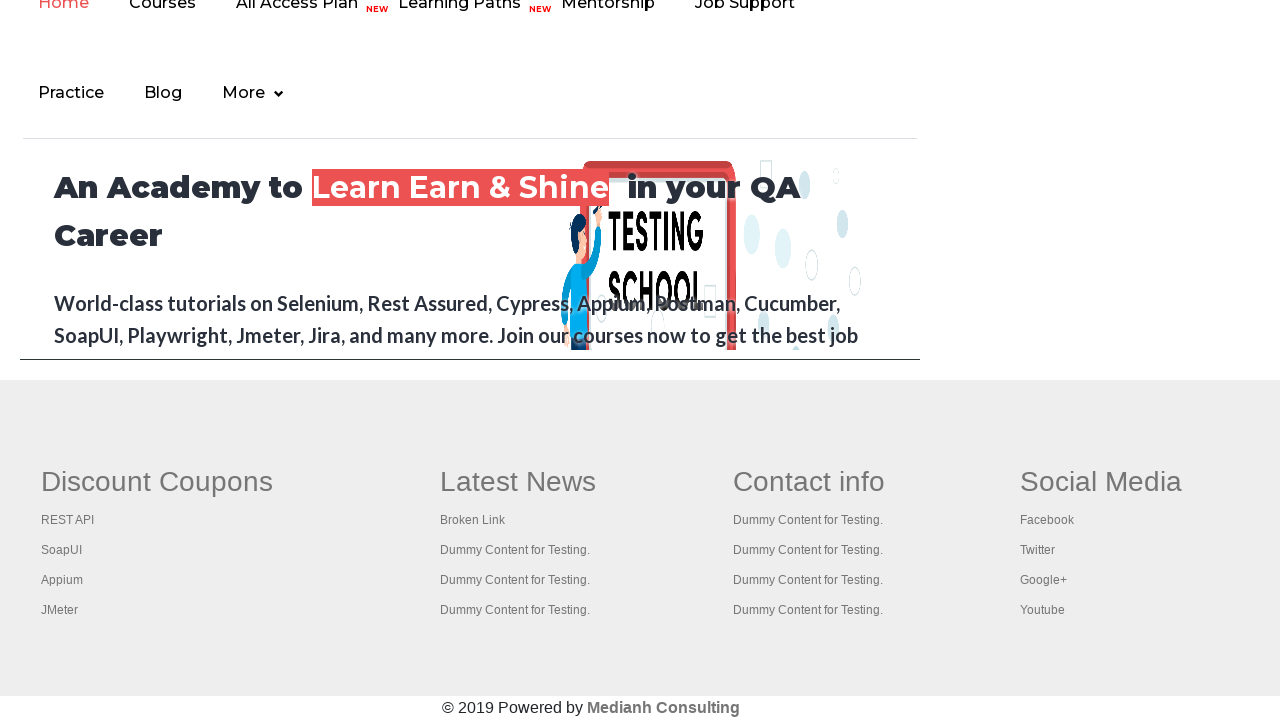

Verified footer link has valid href attribute: #
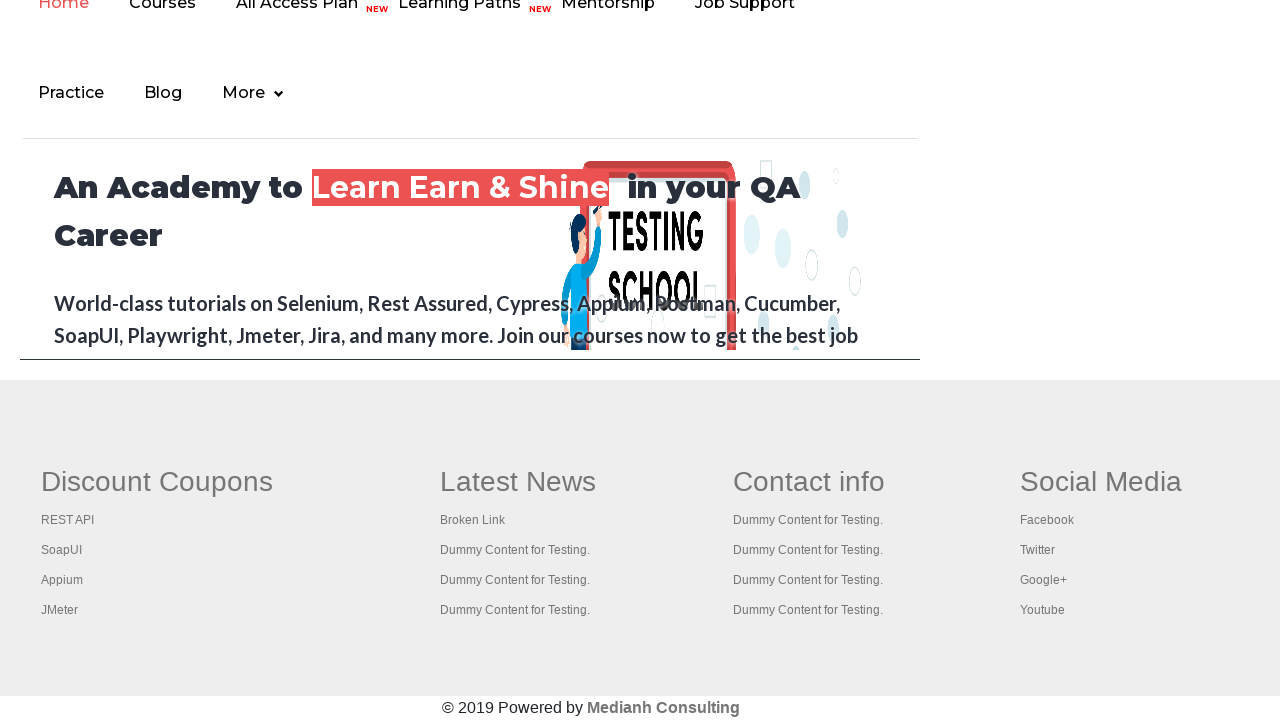

Verified footer link has valid href attribute: #
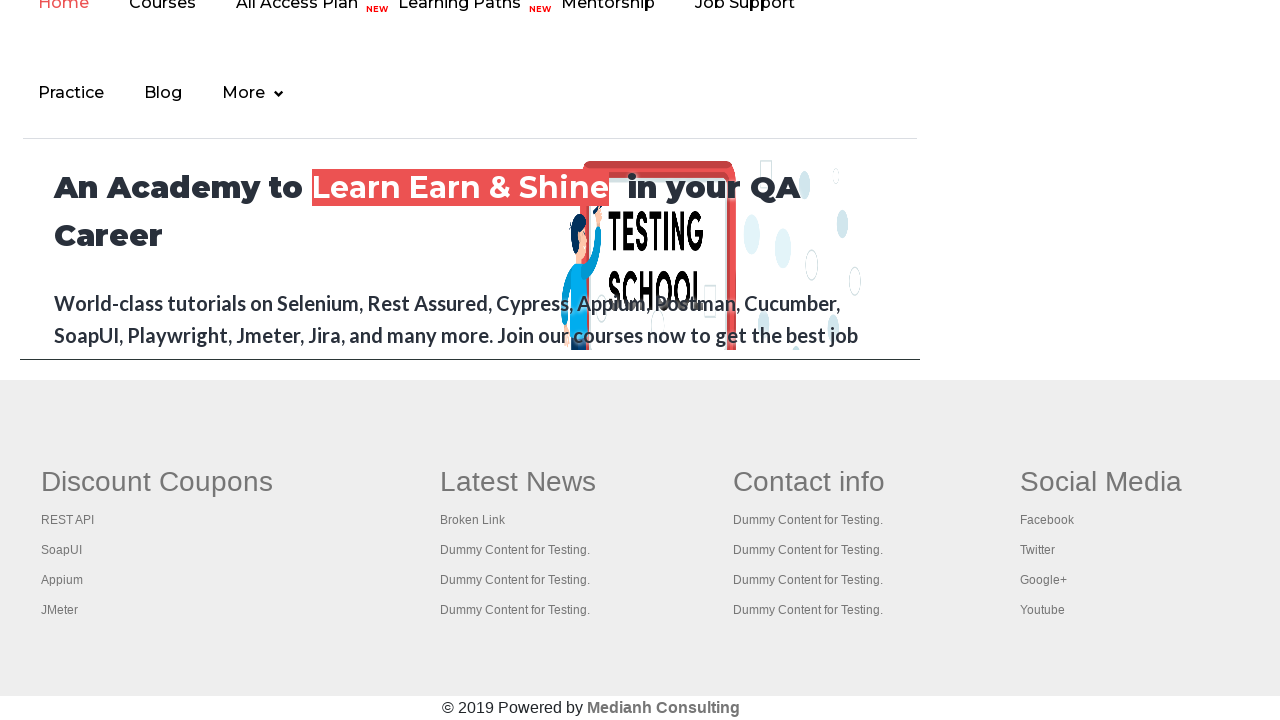

Verified footer link has valid href attribute: #
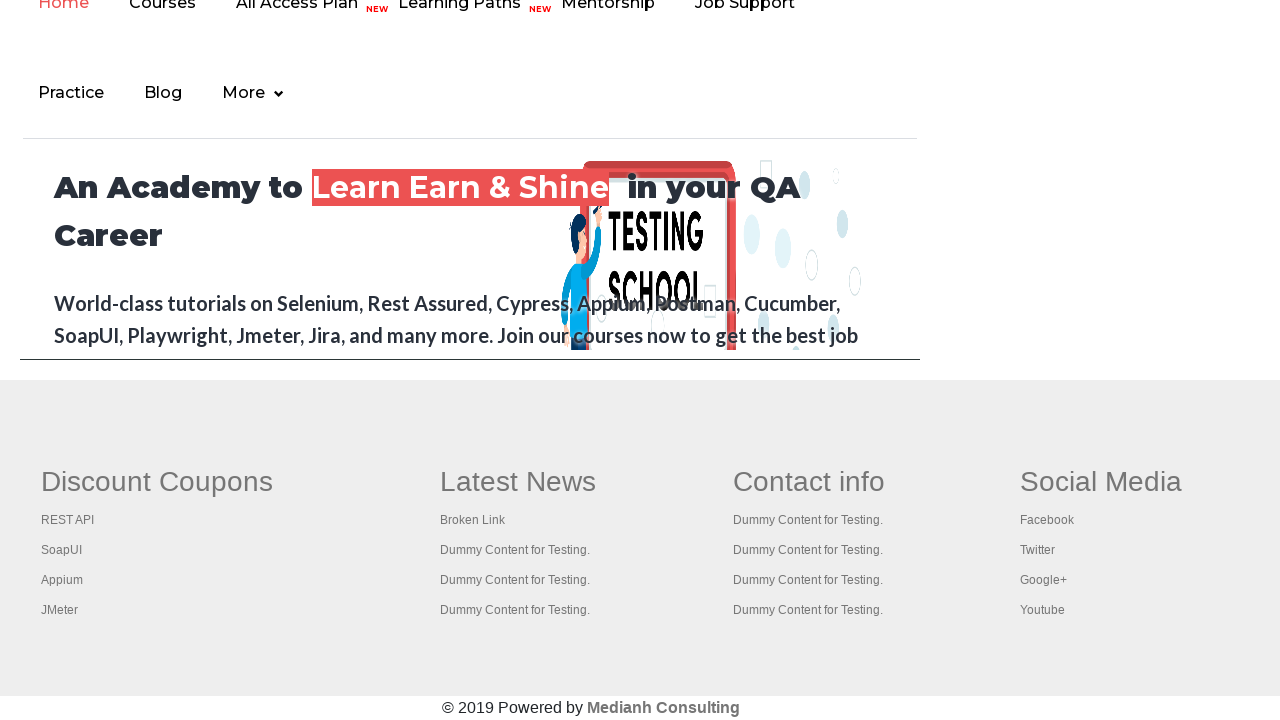

Verified footer link has valid href attribute: #
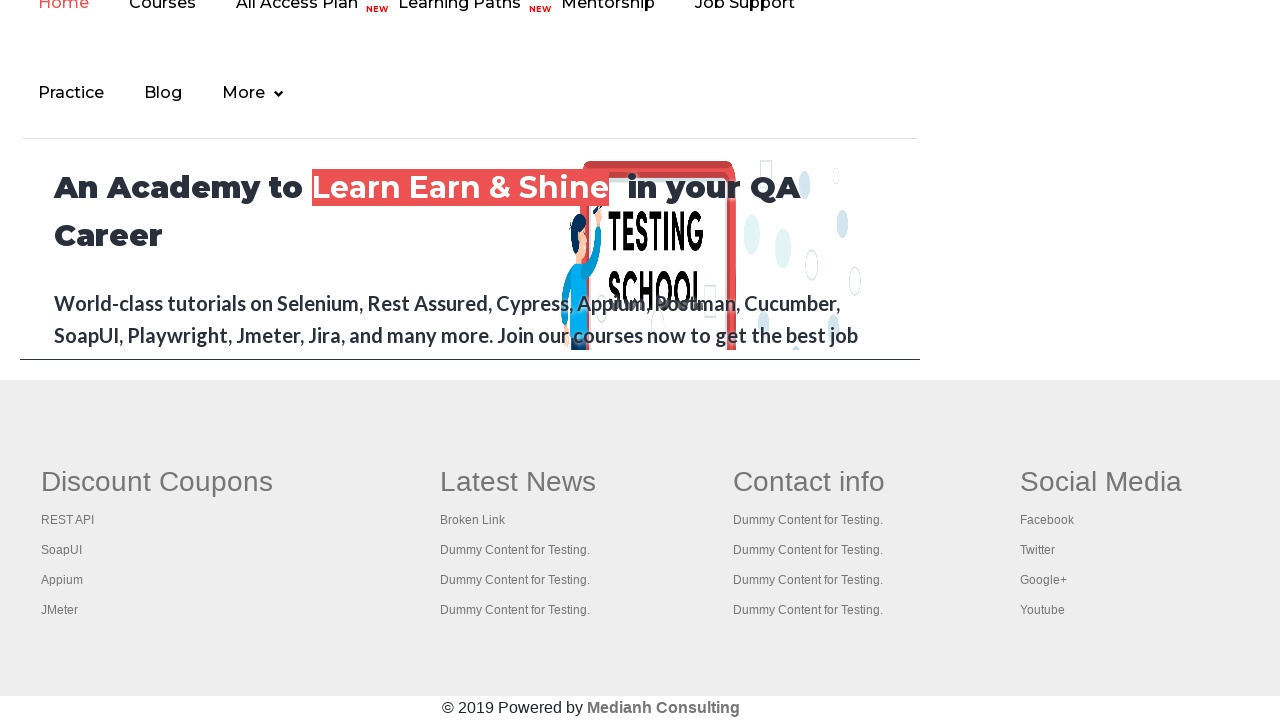

Verified footer link has valid href attribute: #
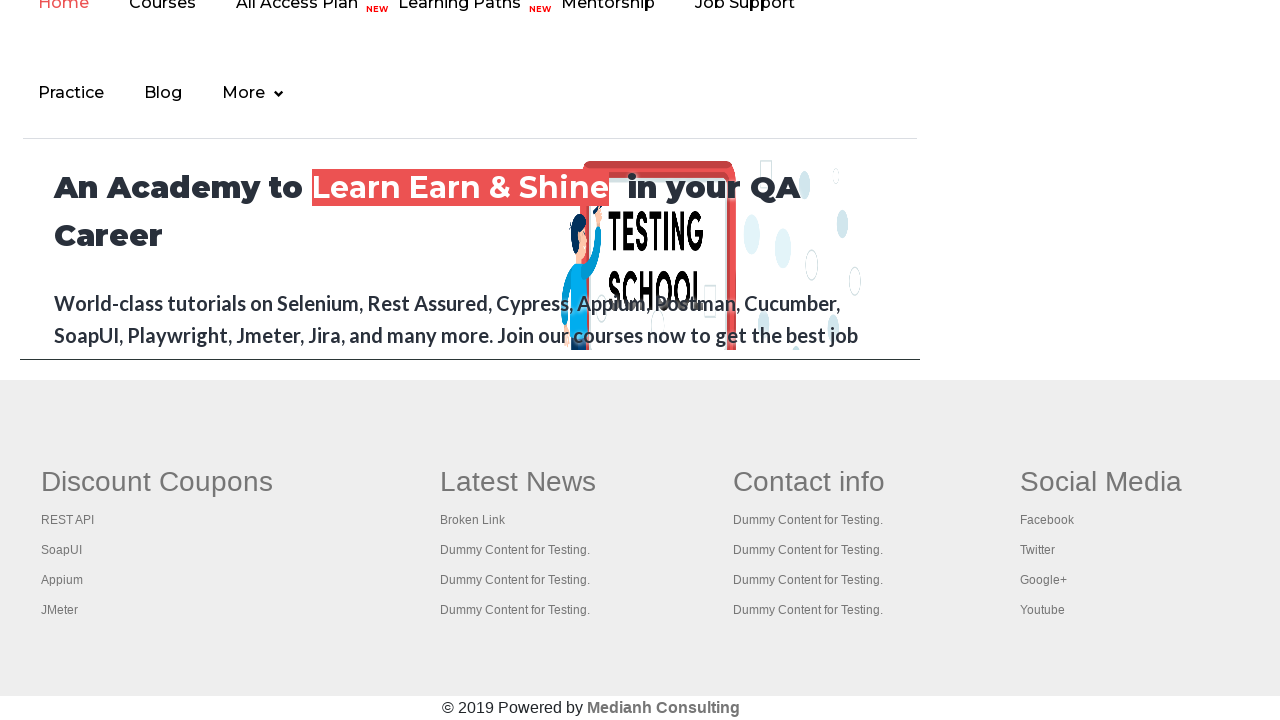

Verified footer link has valid href attribute: #
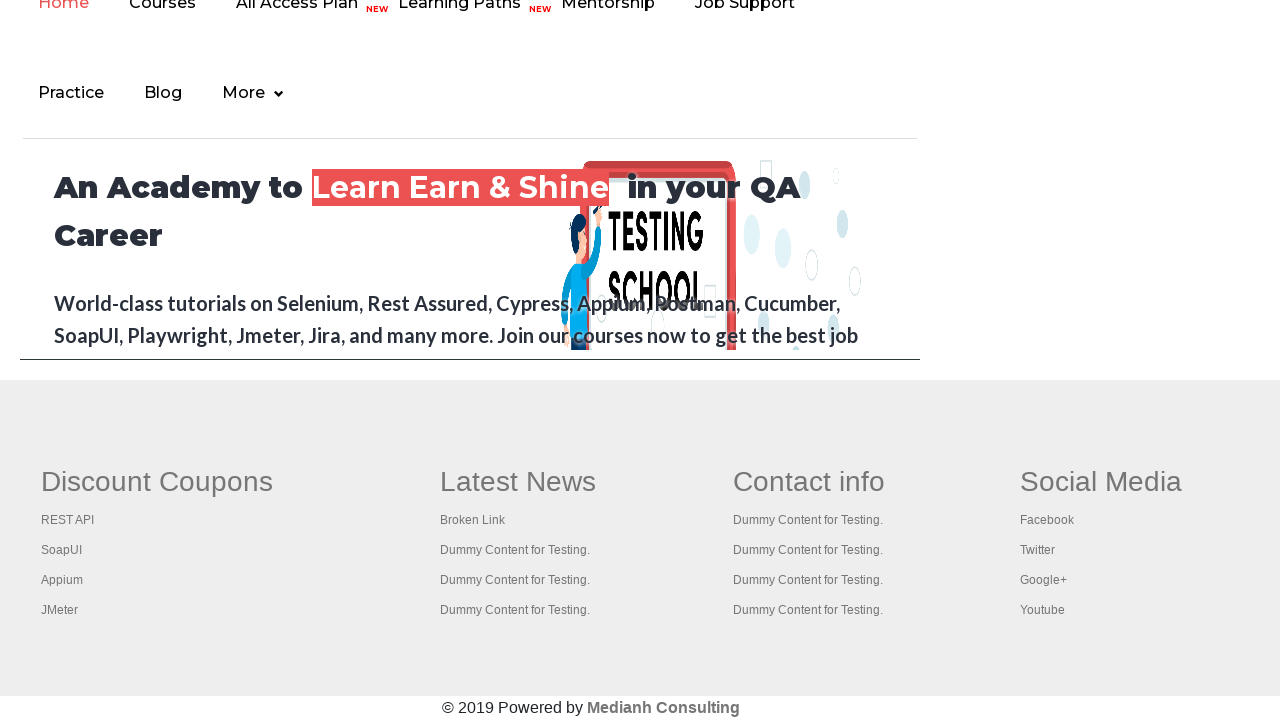

Verified footer link has valid href attribute: #
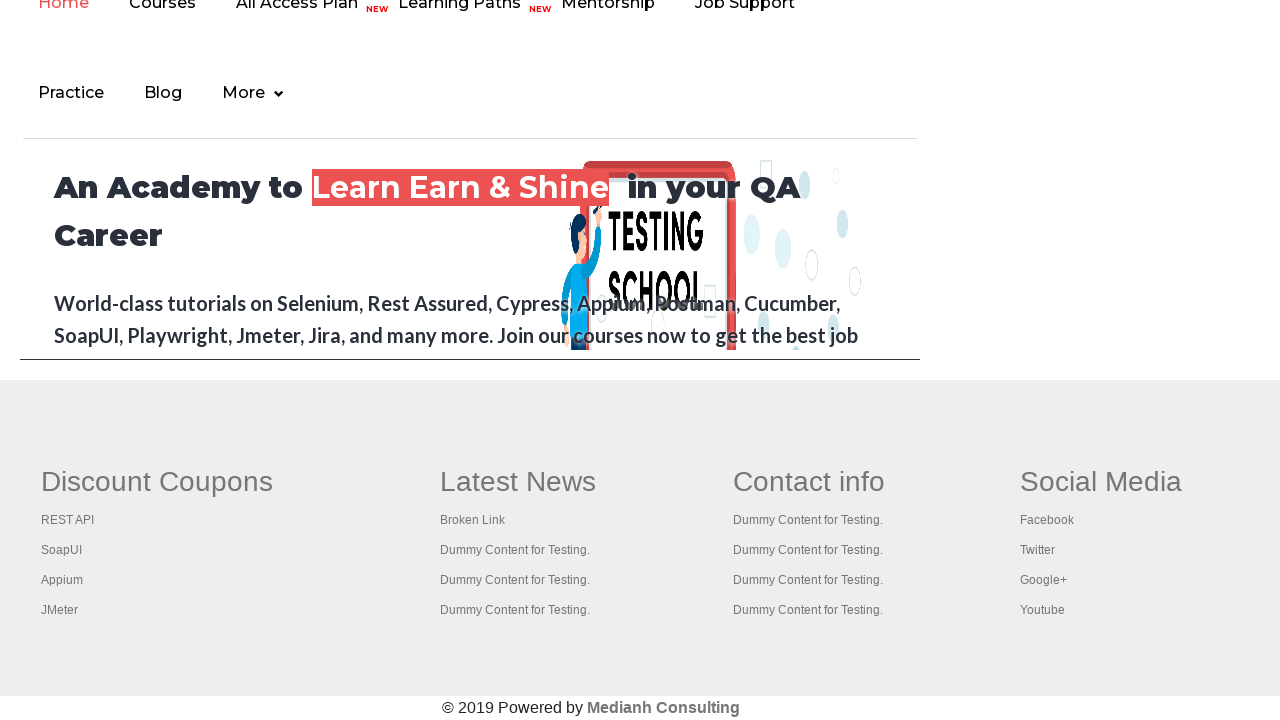

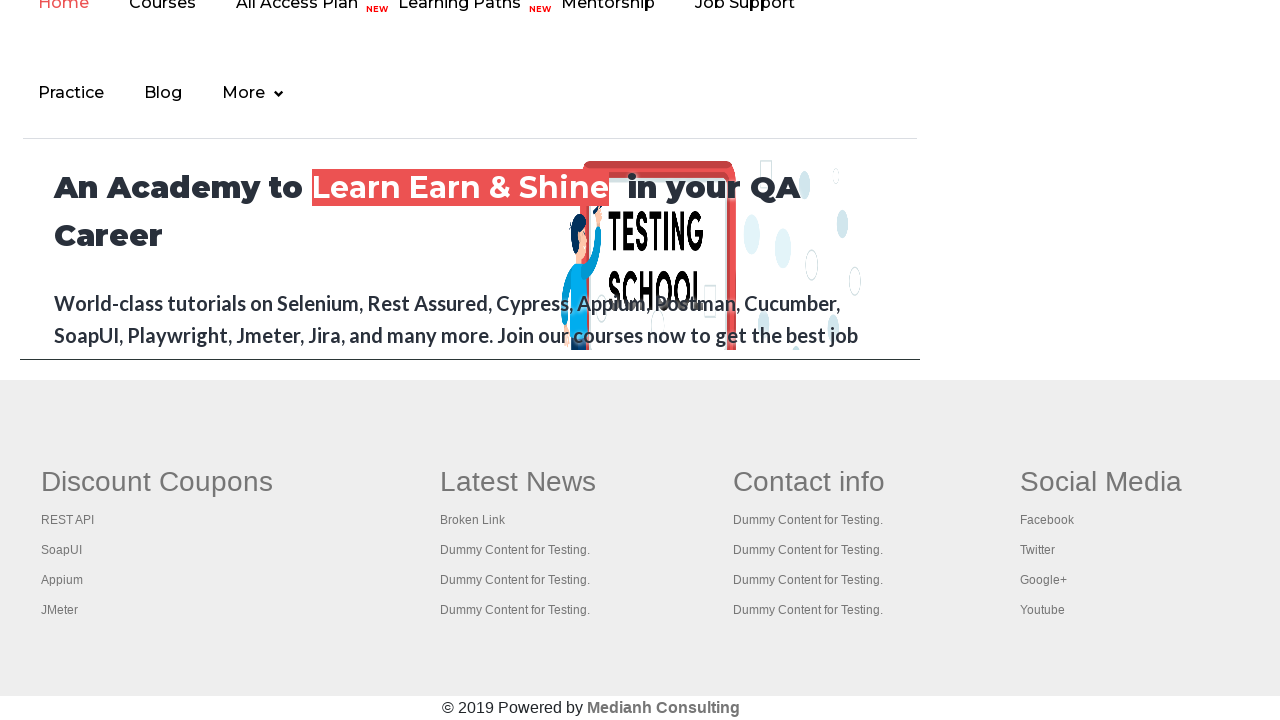